Navigates to the DemoBlaze homepage and verifies the full page content loads

Starting URL: https://www.demoblaze.com/index.html

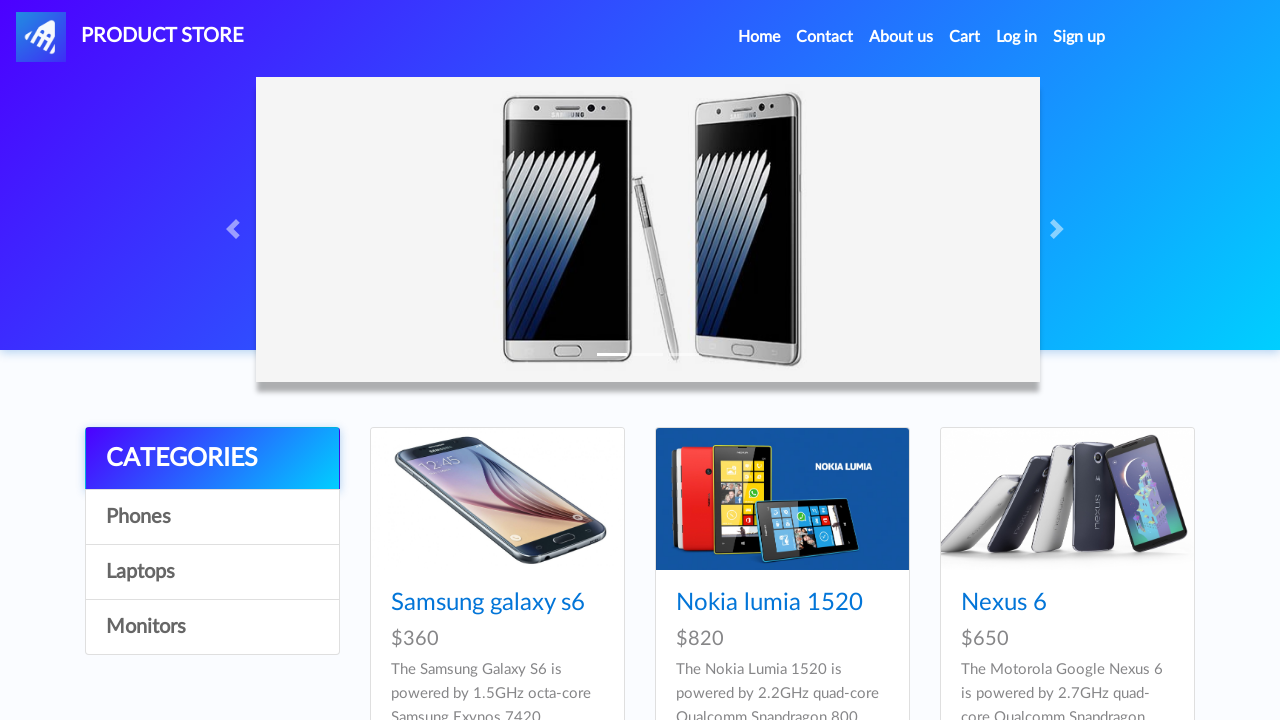

Navigated to DemoBlaze homepage
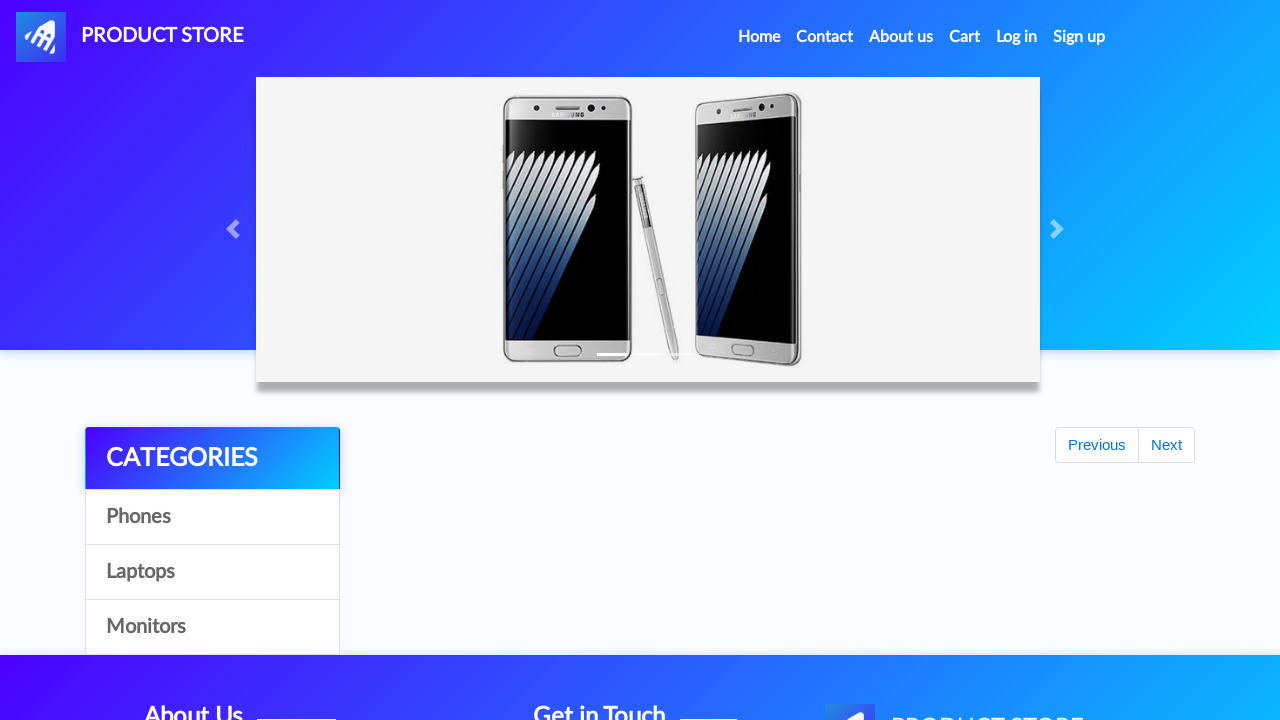

Page fully loaded - network idle state reached
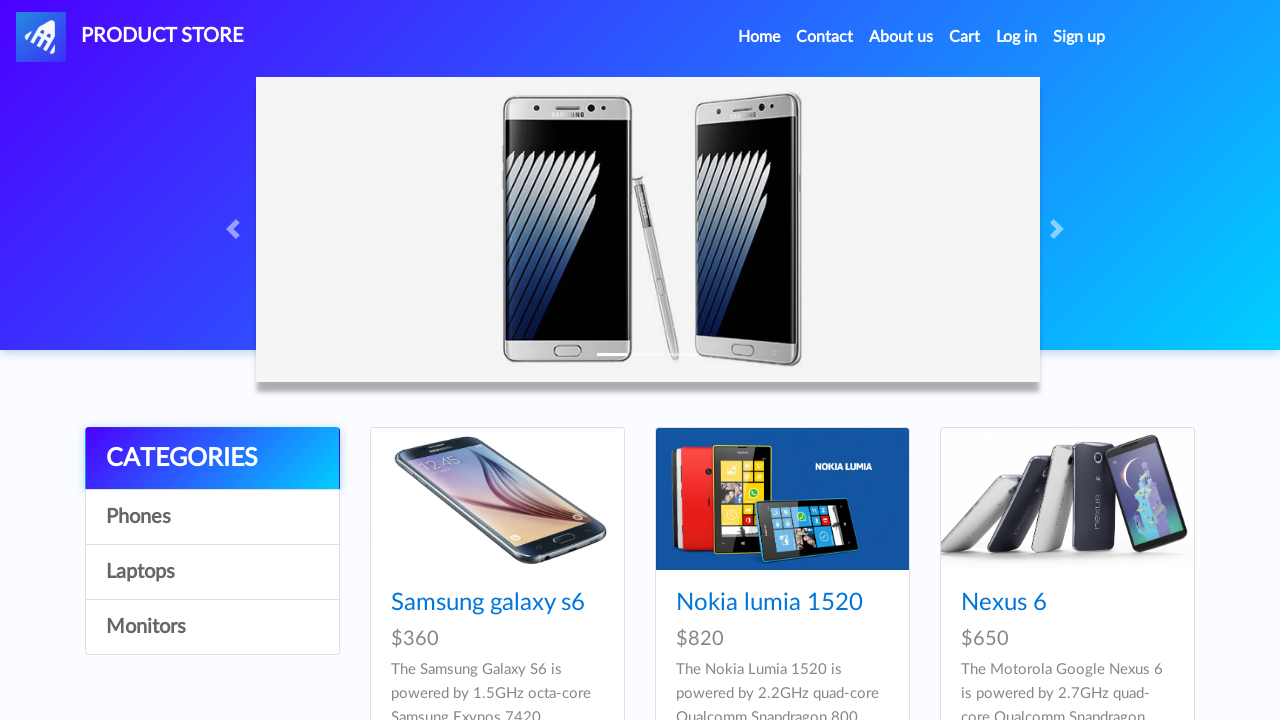

Full page screenshot captured - DemoBlaze homepage content verified
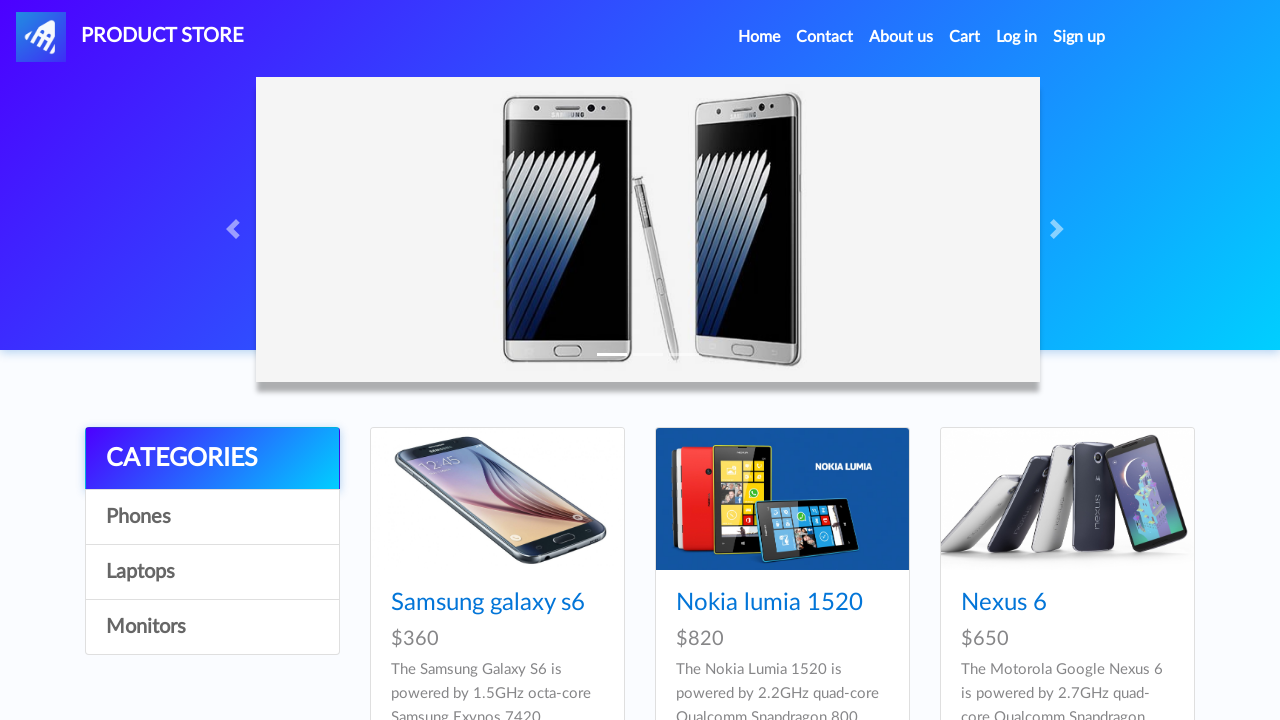

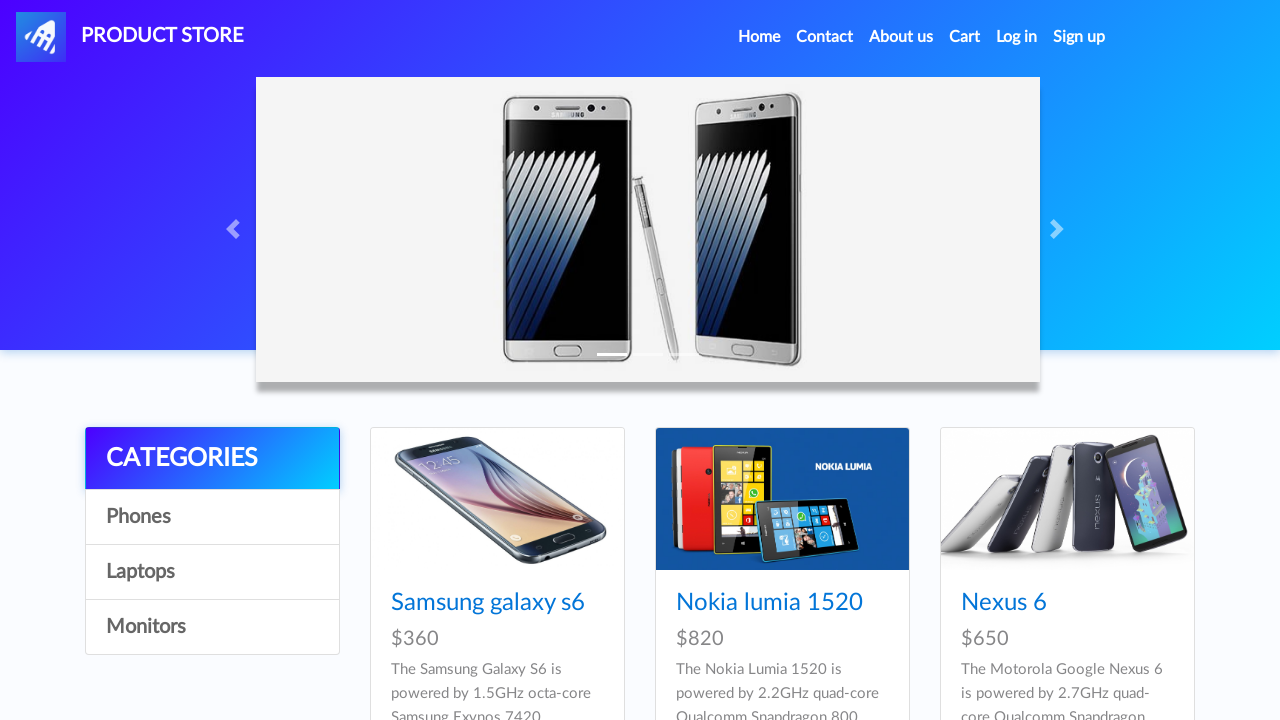